Tests JavaScript click execution on a jQuery UI menu element by using JavaScript executor to click on a menu item

Starting URL: http://the-internet.herokuapp.com/jqueryui/menu#

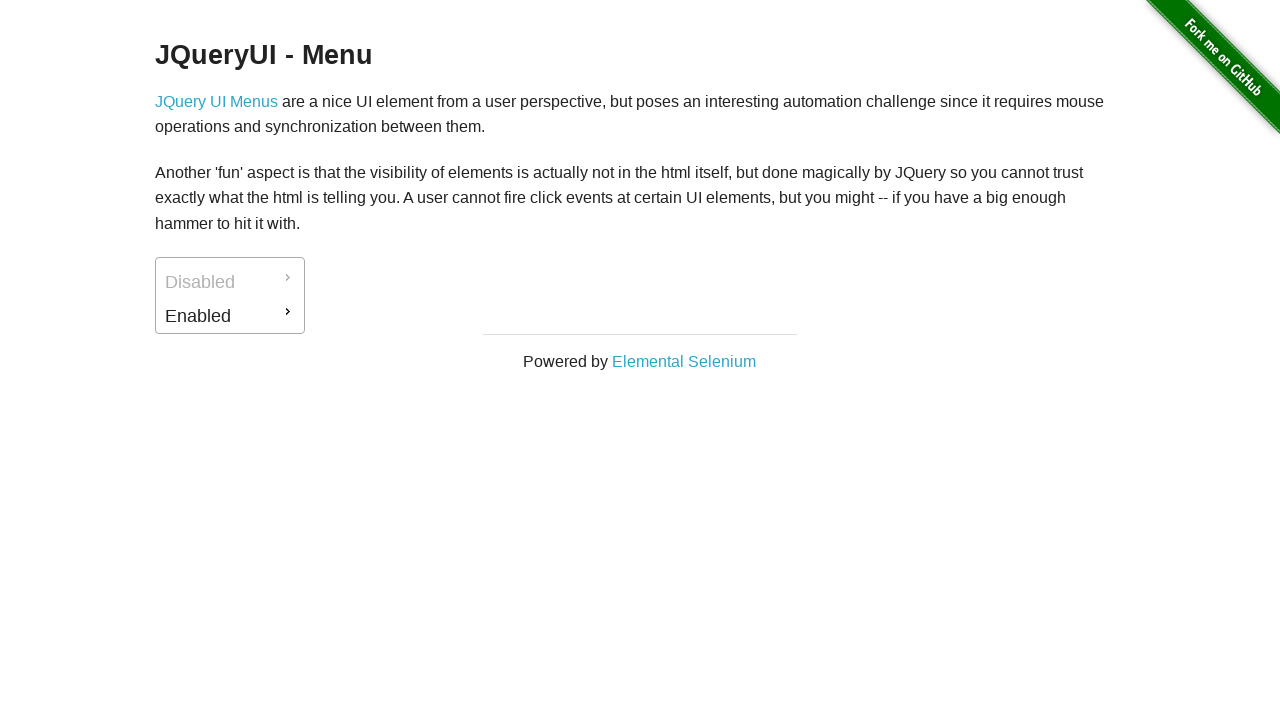

Clicked jQuery UI menu item using JavaScript executor at (230, 316) on #ui-id-2
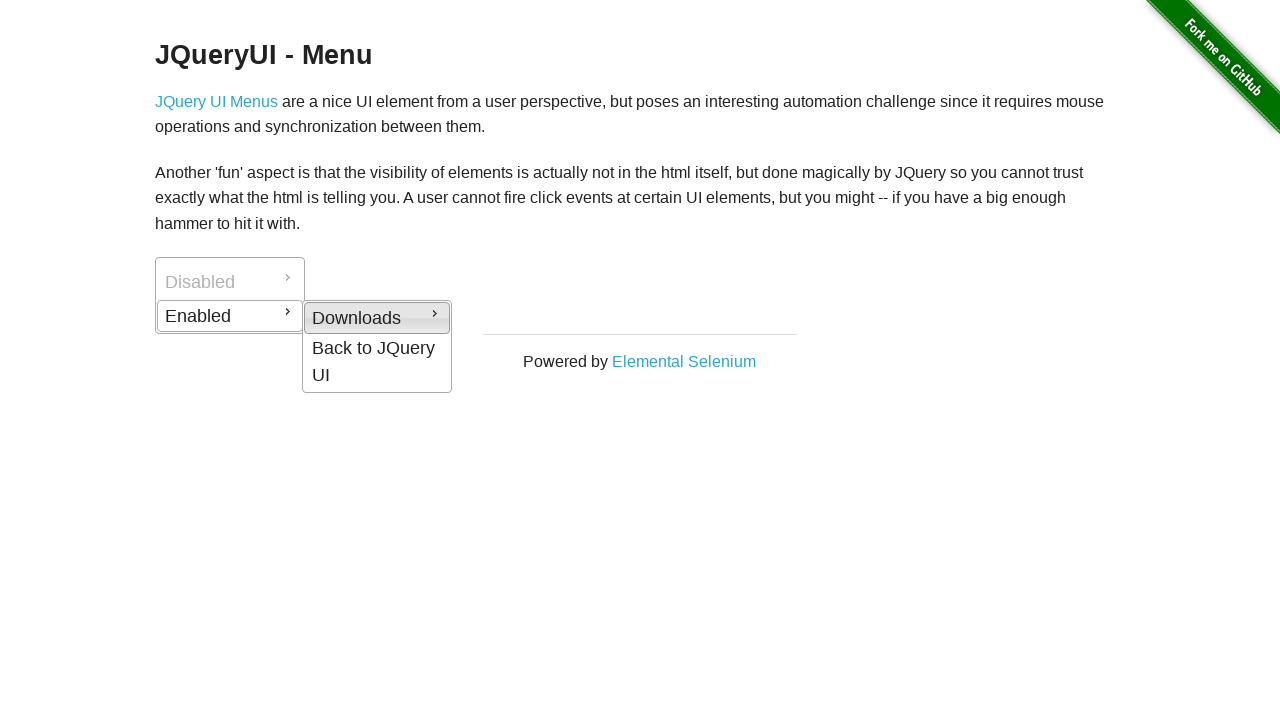

Waited for menu animation to complete
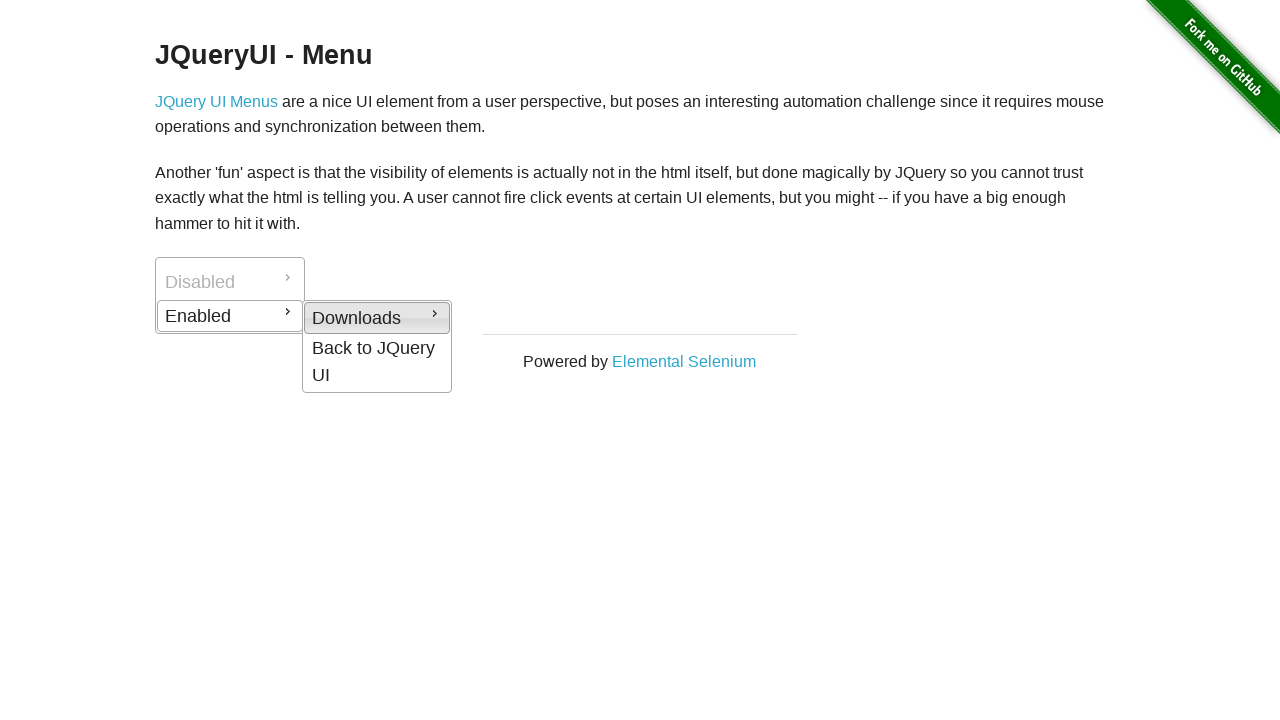

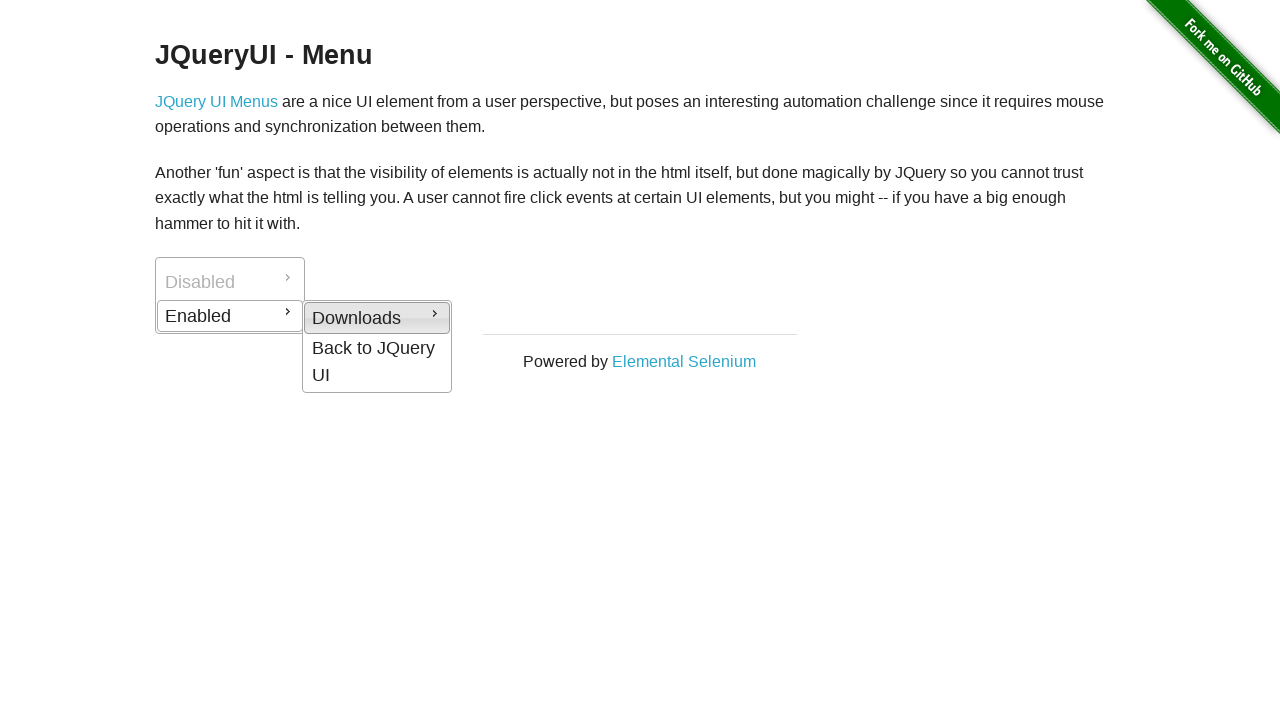